Tests checkbox selection by clicking Check 3 and Check 4 checkboxes using a loop condition

Starting URL: http://antoniotrindade.com.br/treinoautomacao/elementsweb.html

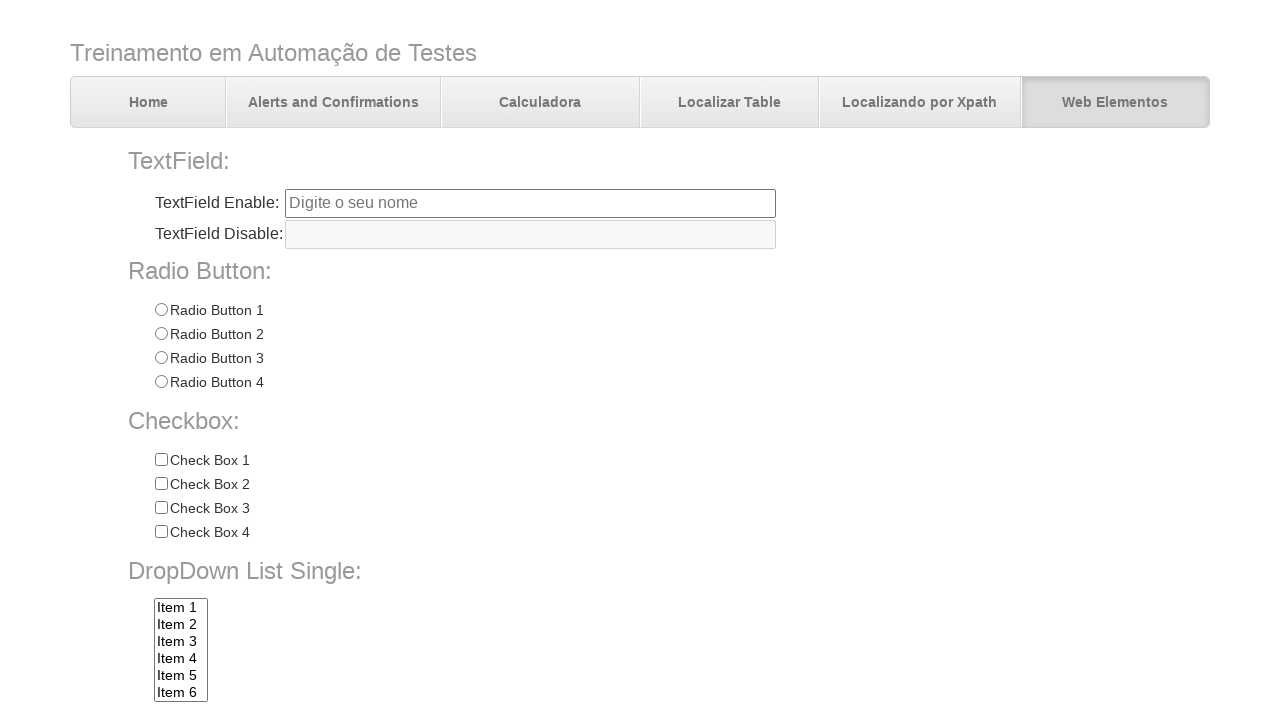

Navigated to checkbox test page
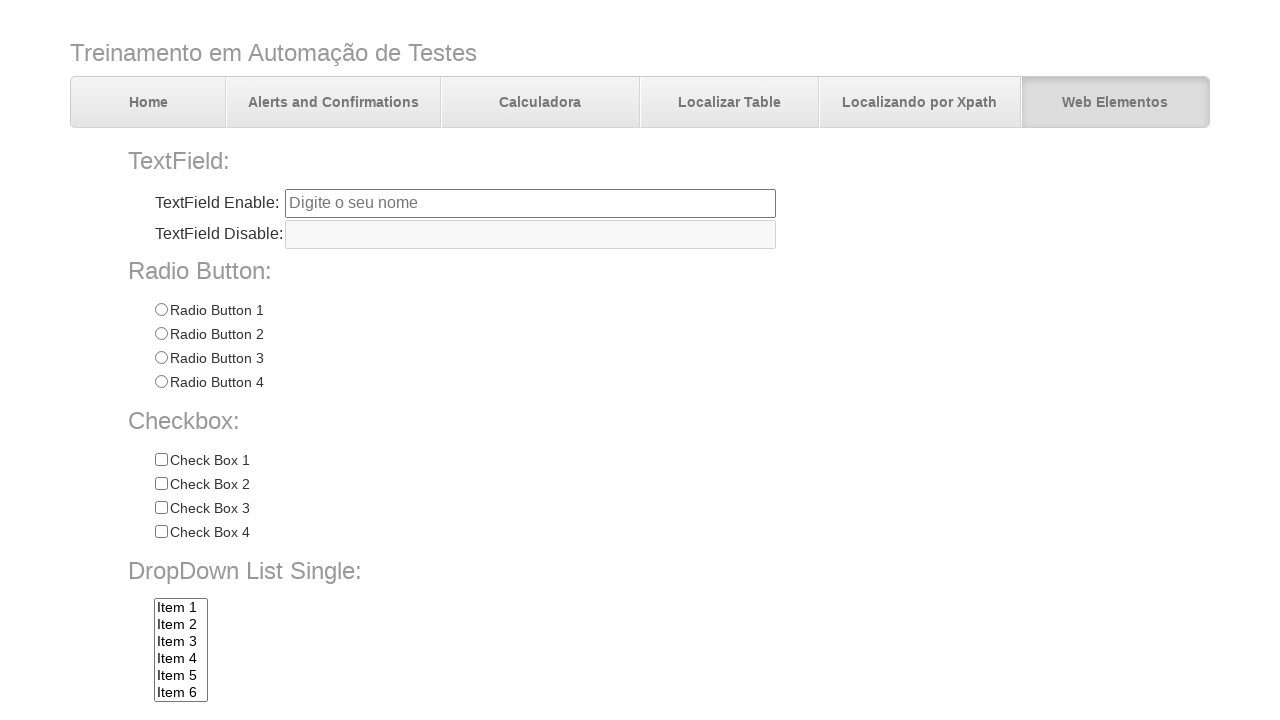

Located all checkboxes in the box div
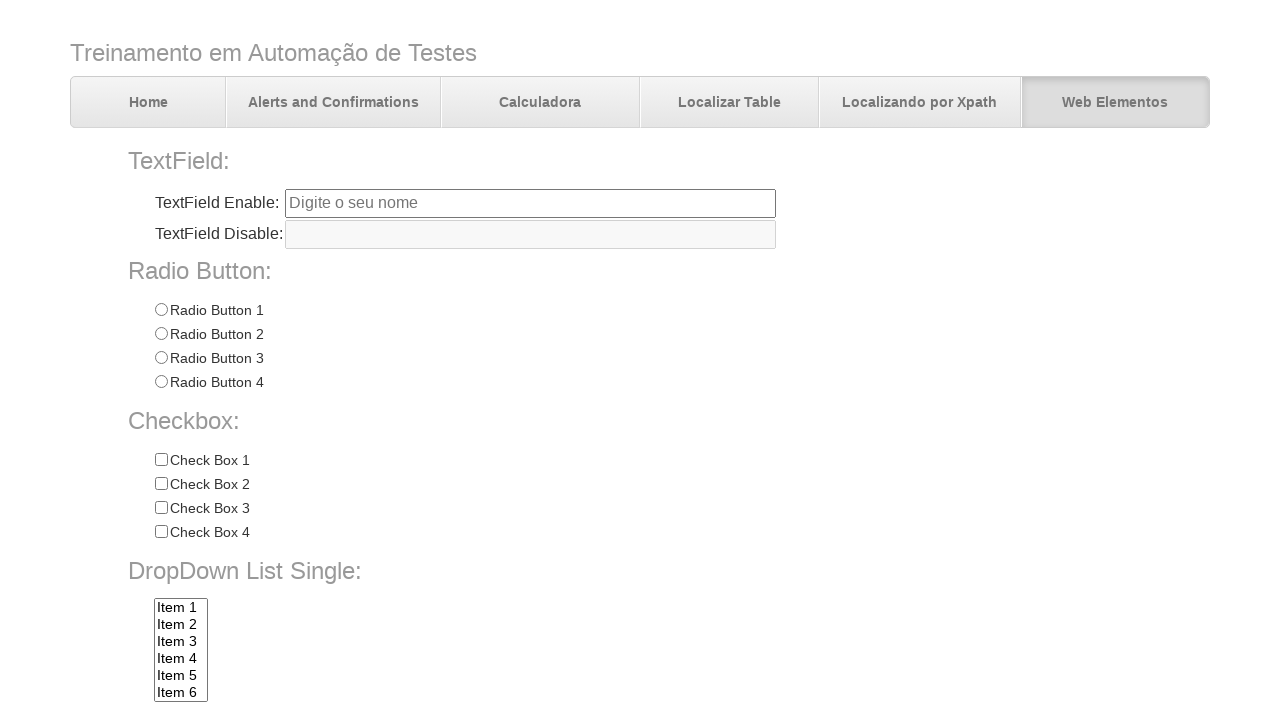

Verified 4 checkboxes are present
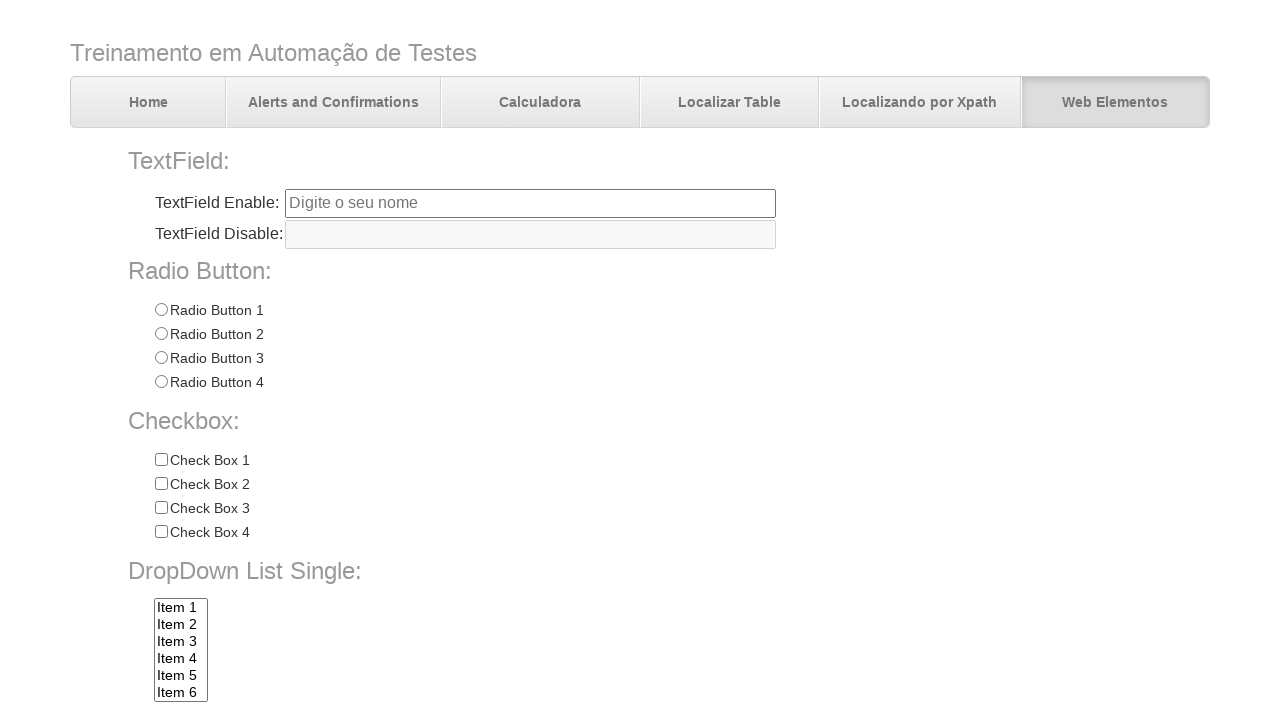

Clicked Check 3 checkbox at (161, 508) on input[type='checkbox'][value='Check 3']
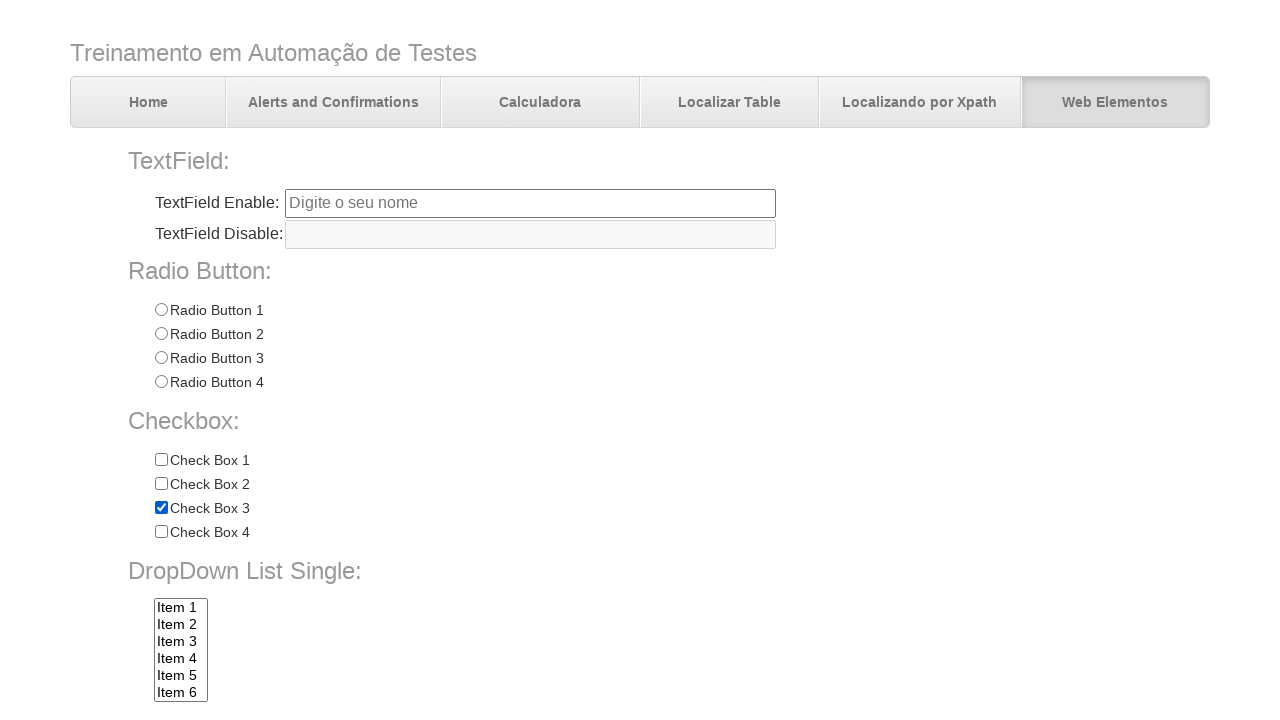

Clicked Check 4 checkbox at (161, 532) on input[type='checkbox'][value='Check 4']
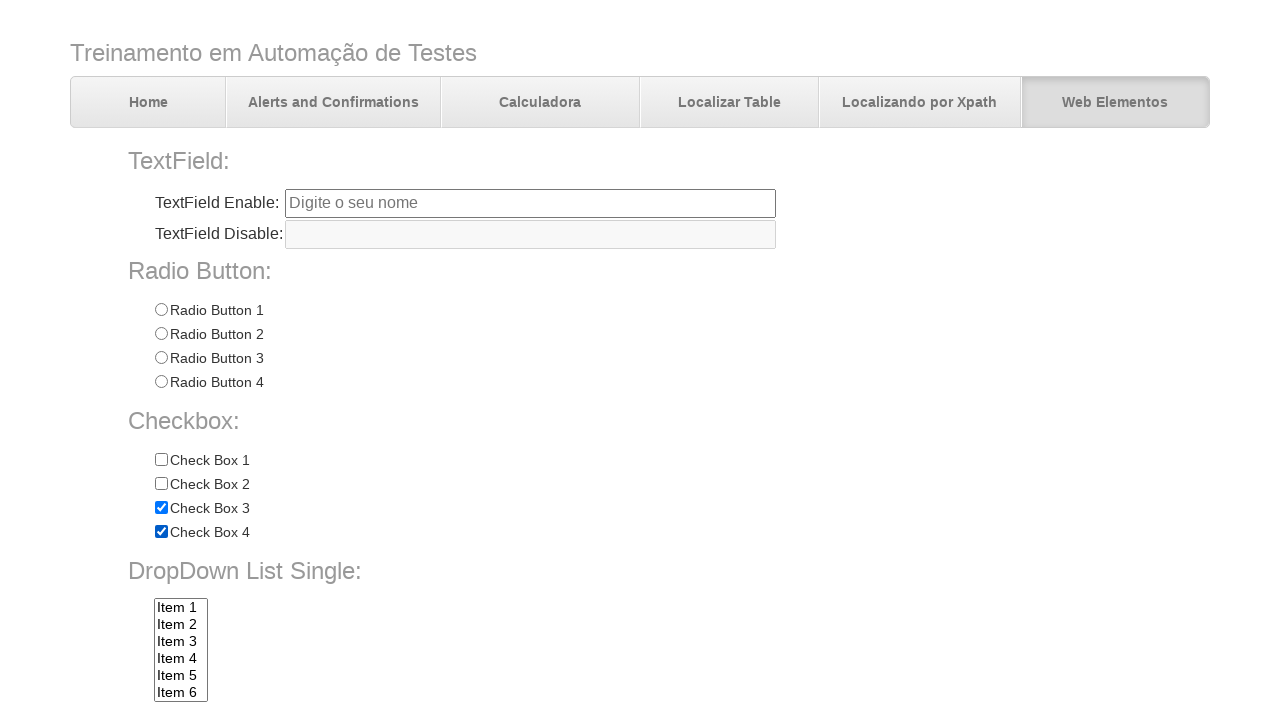

Verified Check 1 is not selected
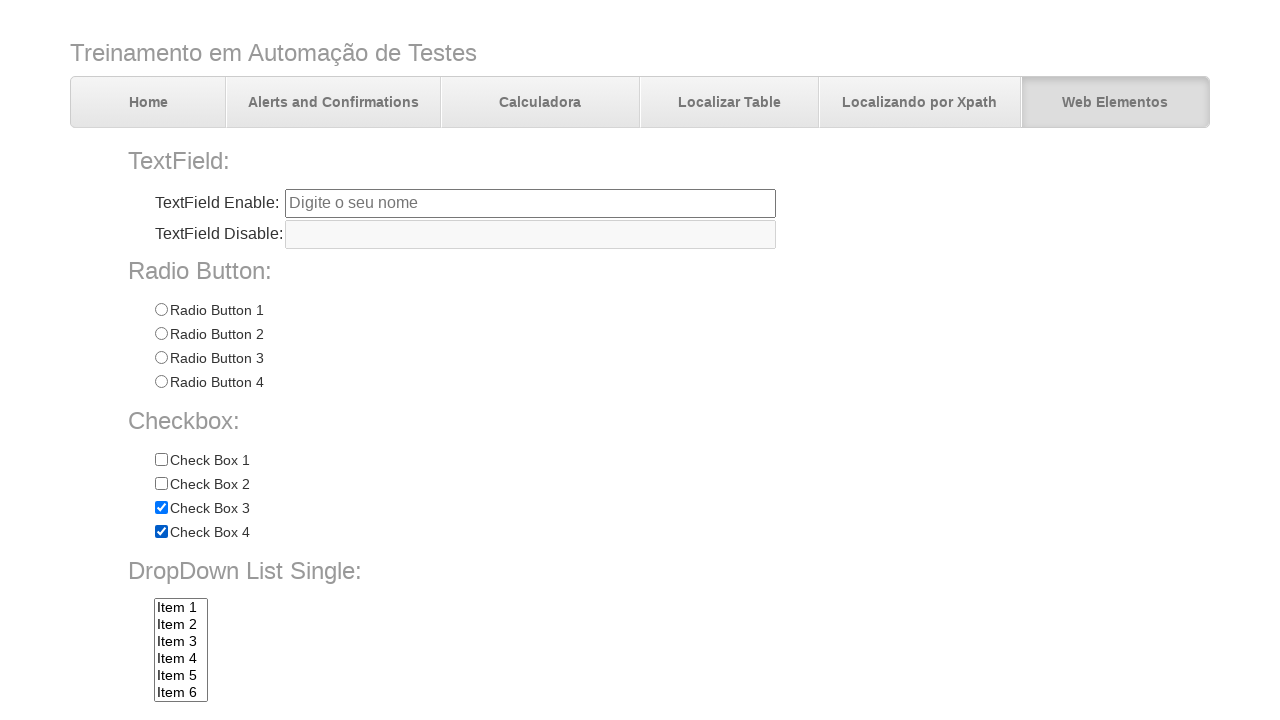

Verified Check 2 is not selected
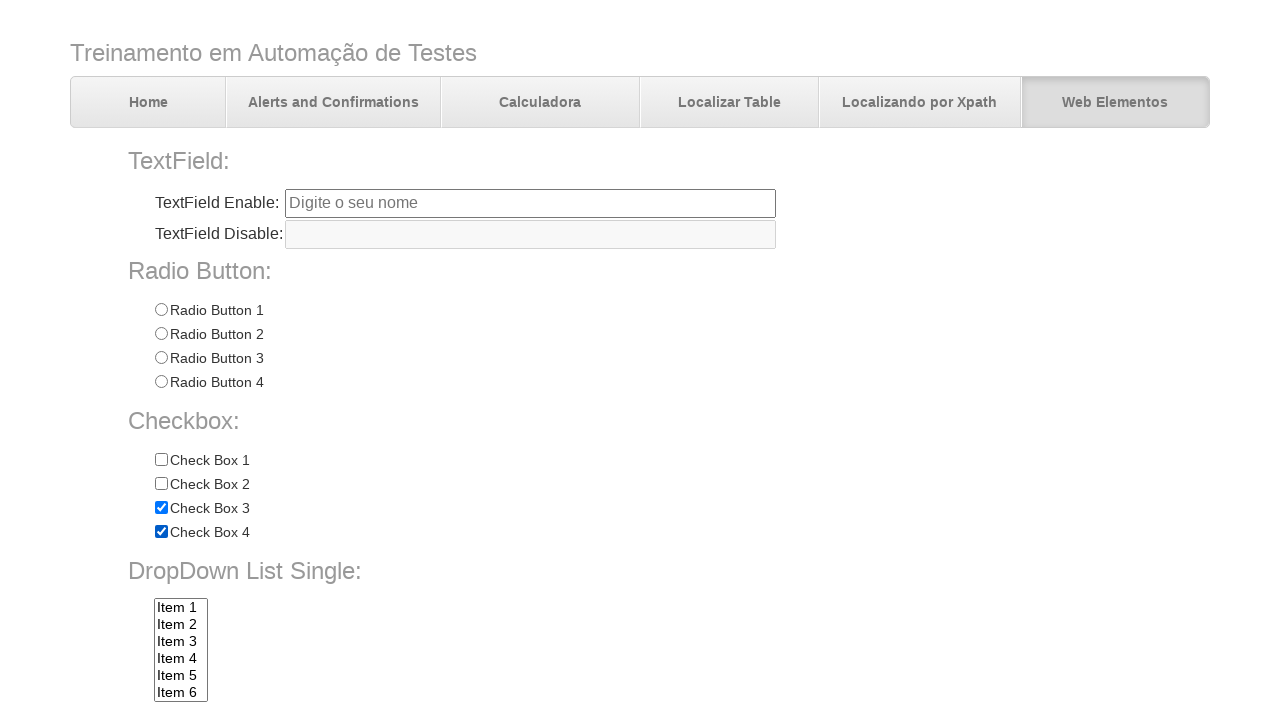

Verified Check 3 is selected
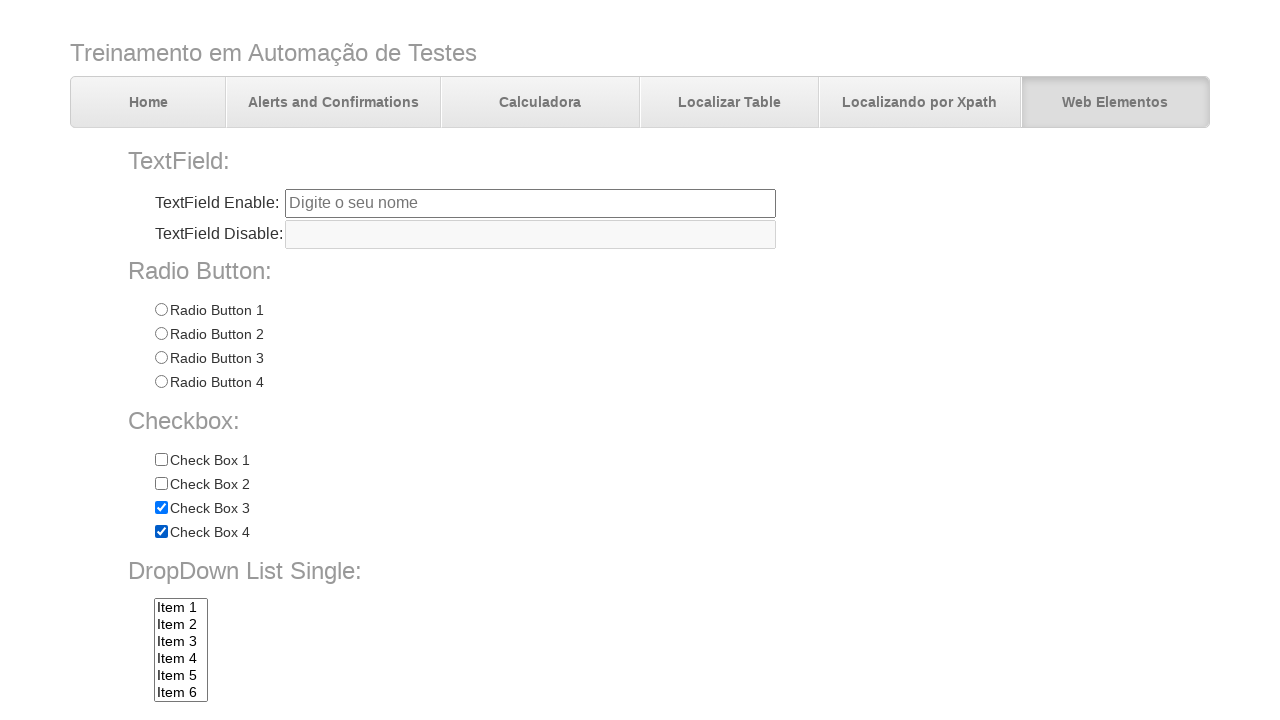

Verified Check 4 is selected
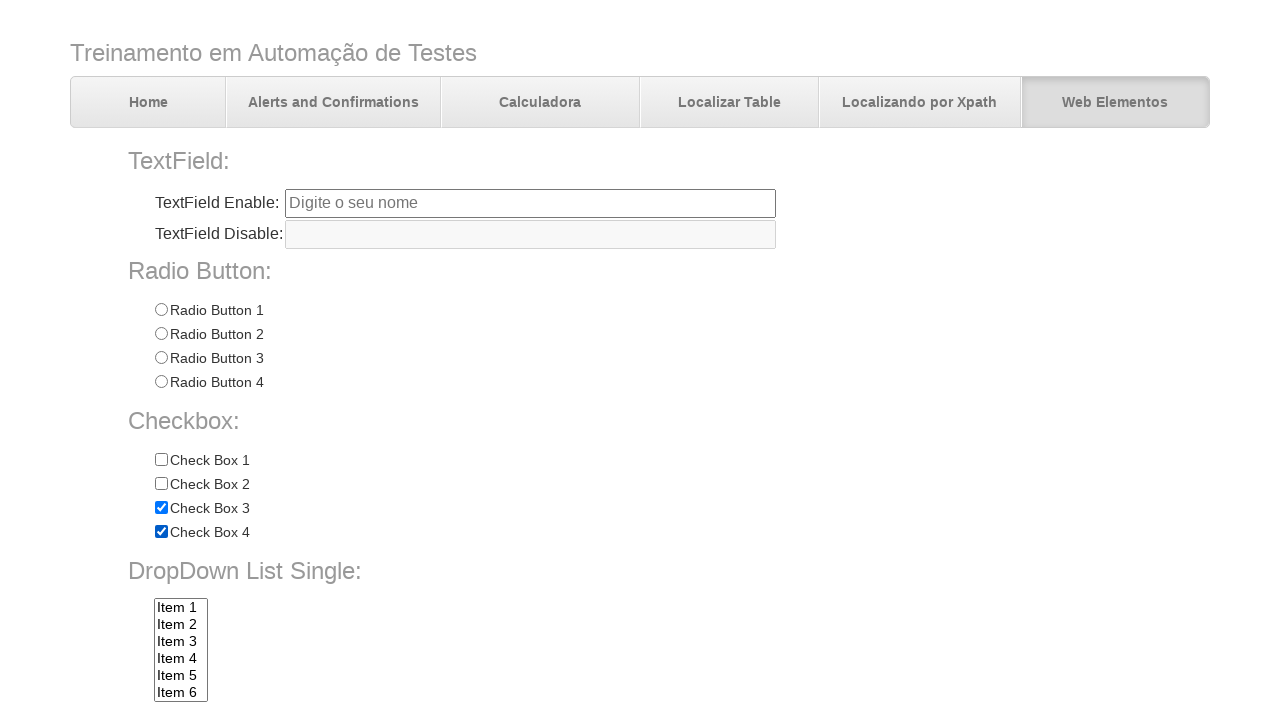

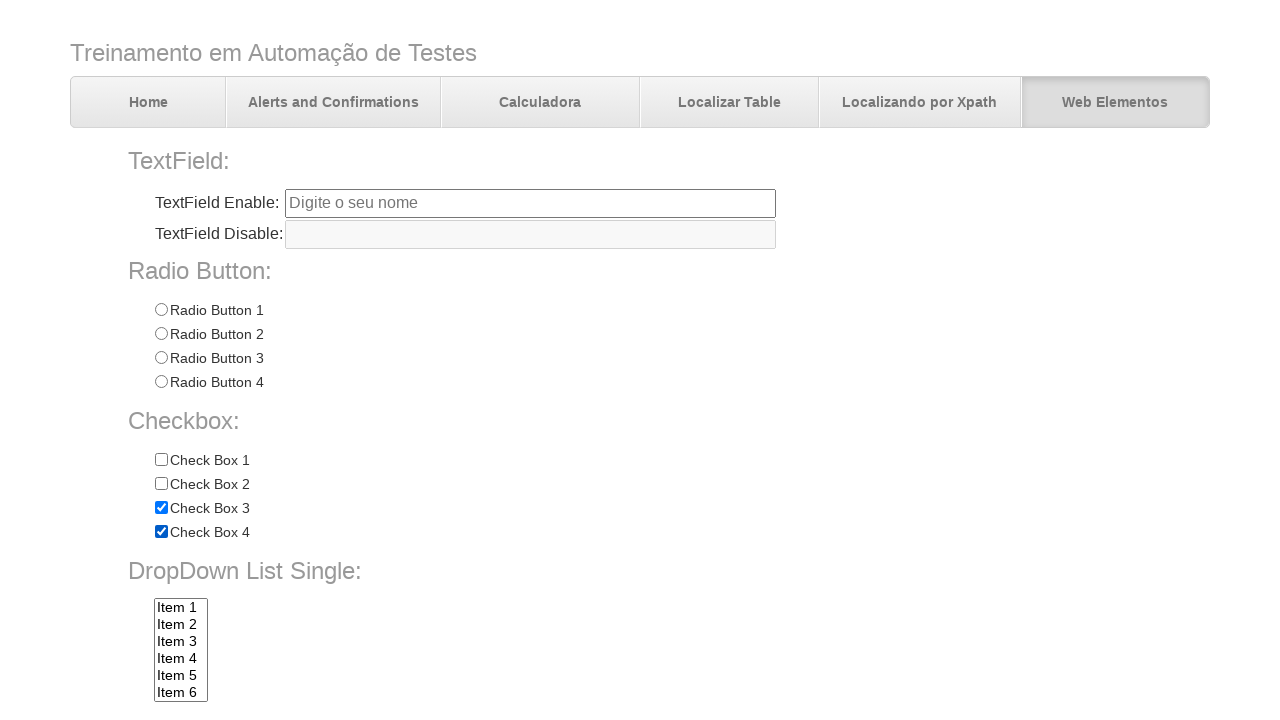